Navigates to Flipkart homepage, maximizes the browser window, and retrieves the window handle identifier to demonstrate window management in browser automation.

Starting URL: https://www.flipkart.com/

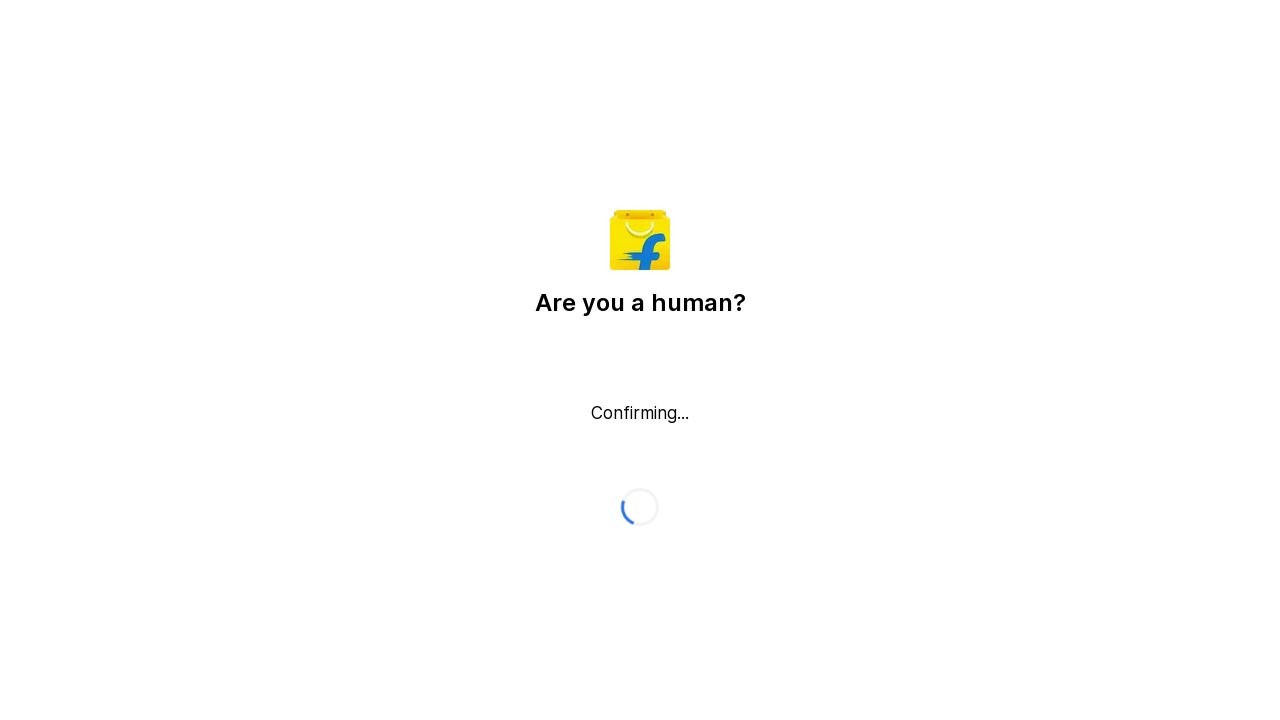

Set viewport size to 1920x1080 to maximize browser window
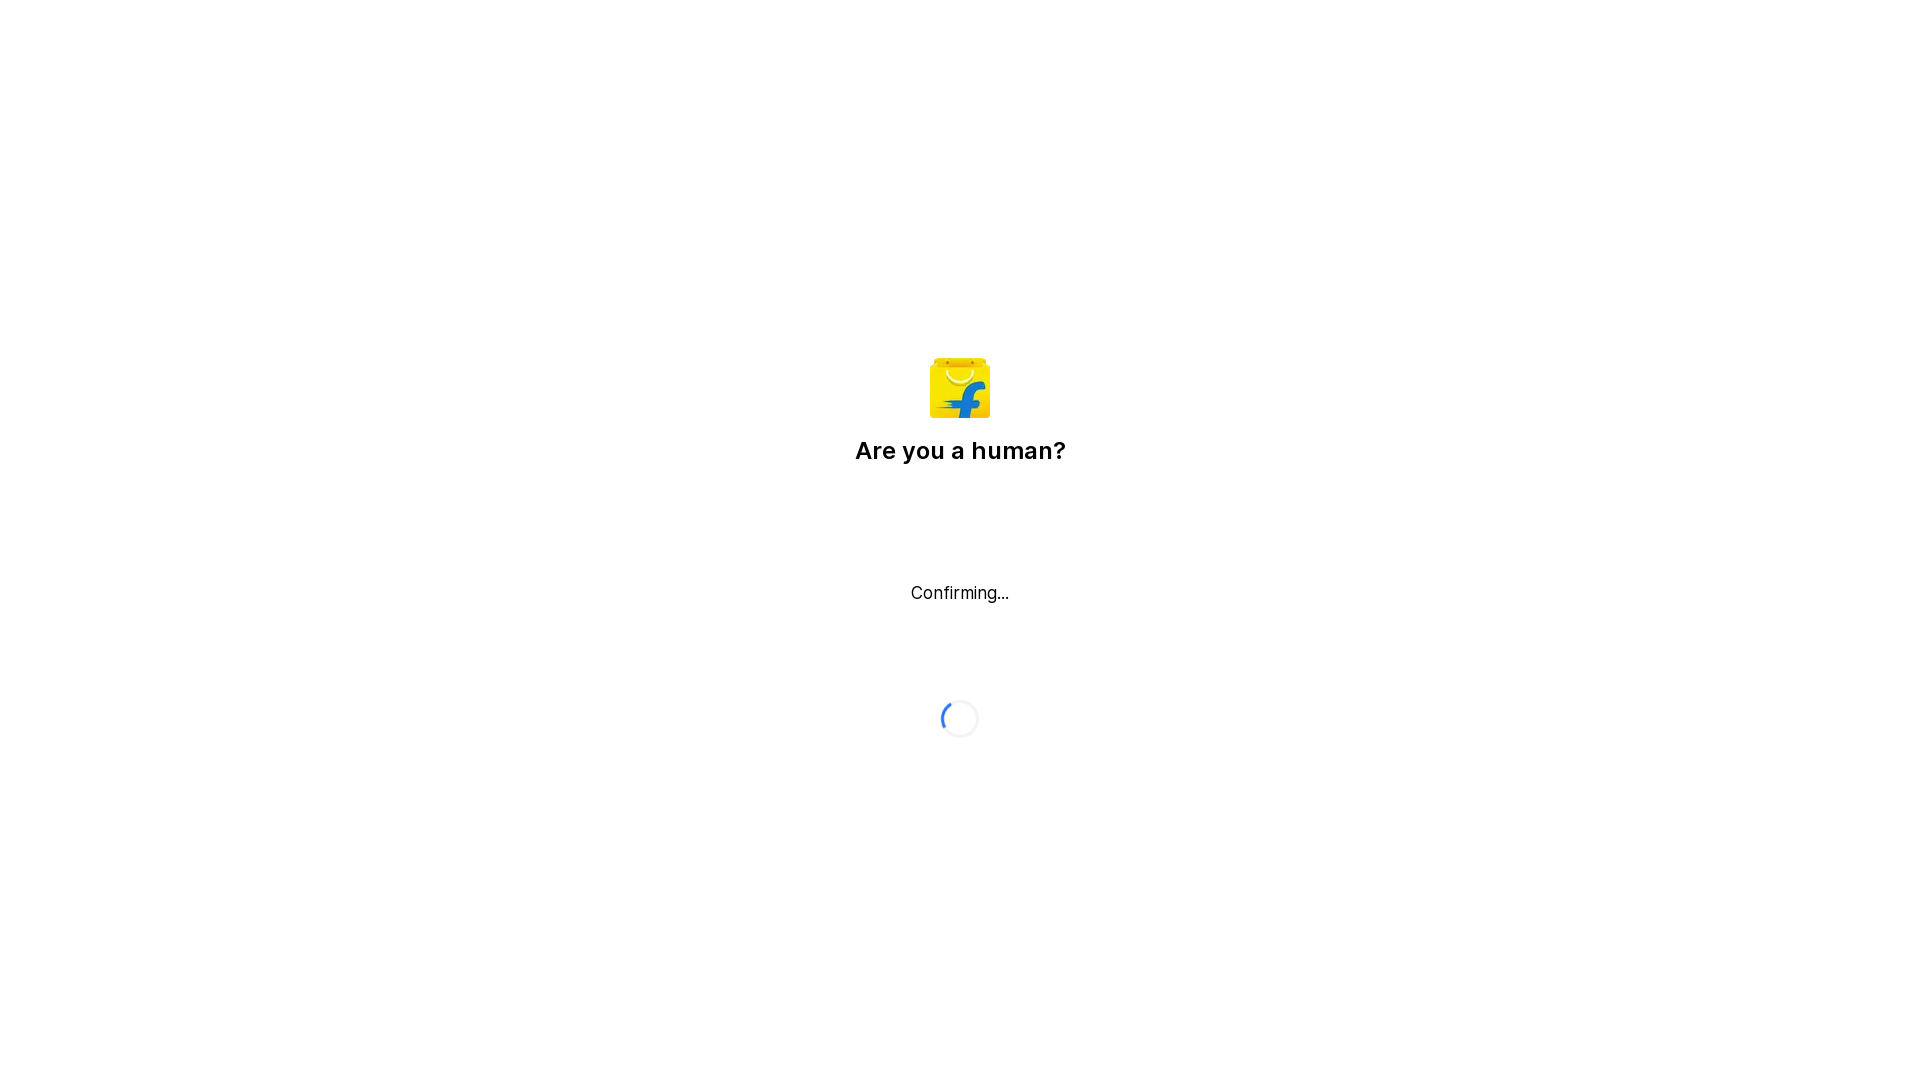

Waited for page DOM content to load
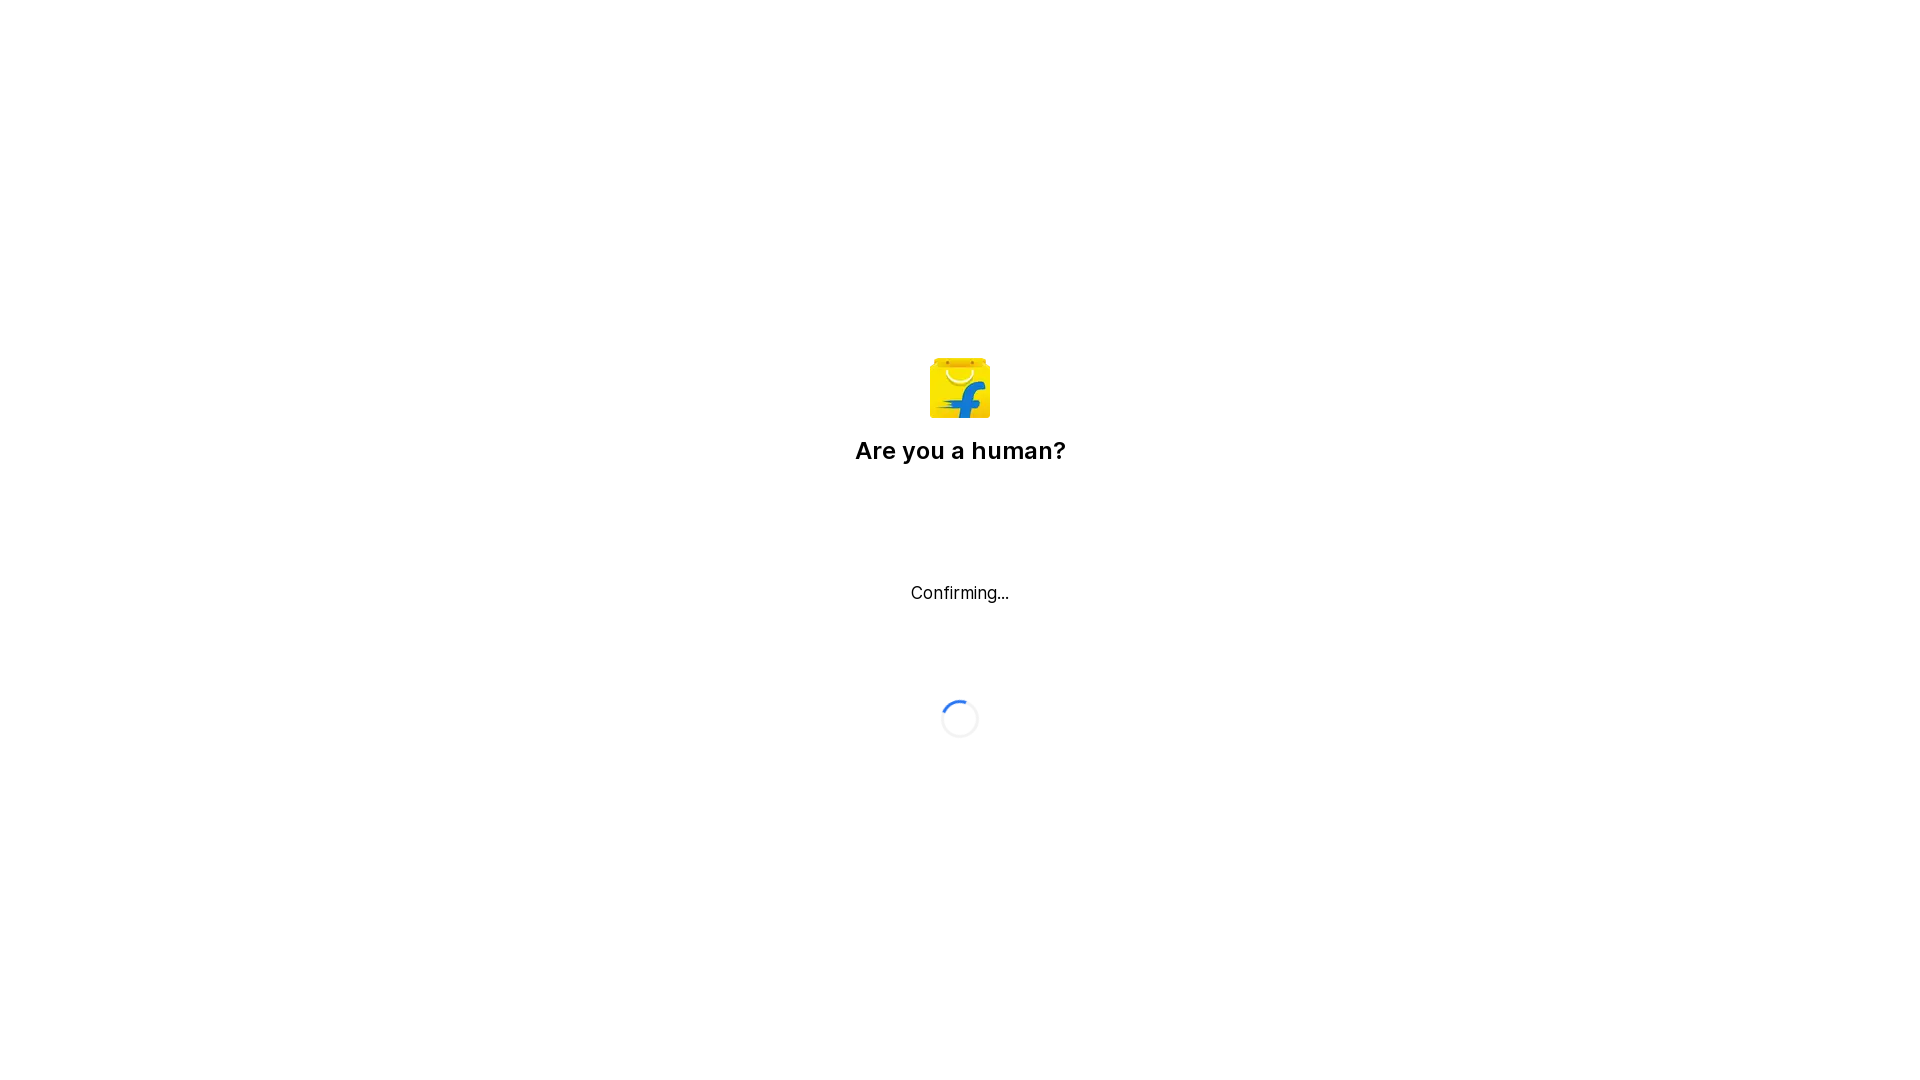

Retrieved page title: 'Flipkart reCAPTCHA'
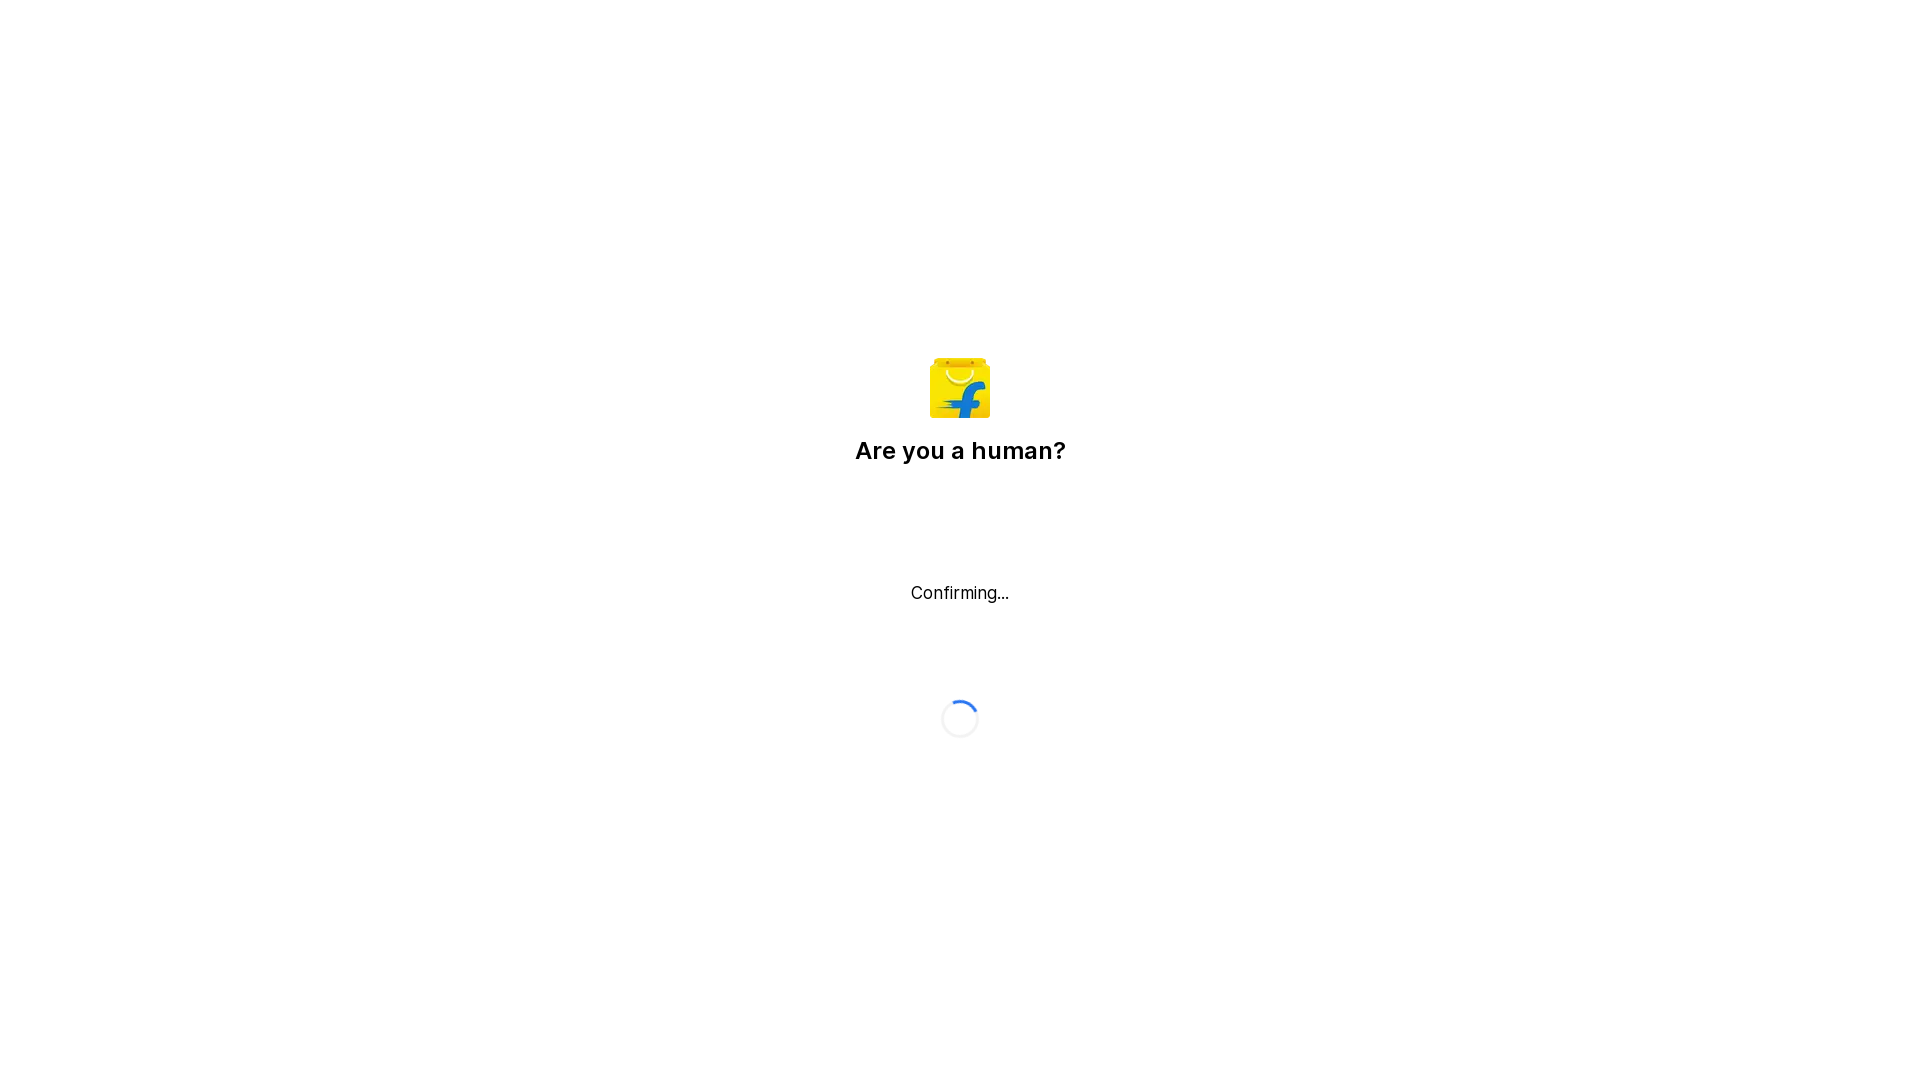

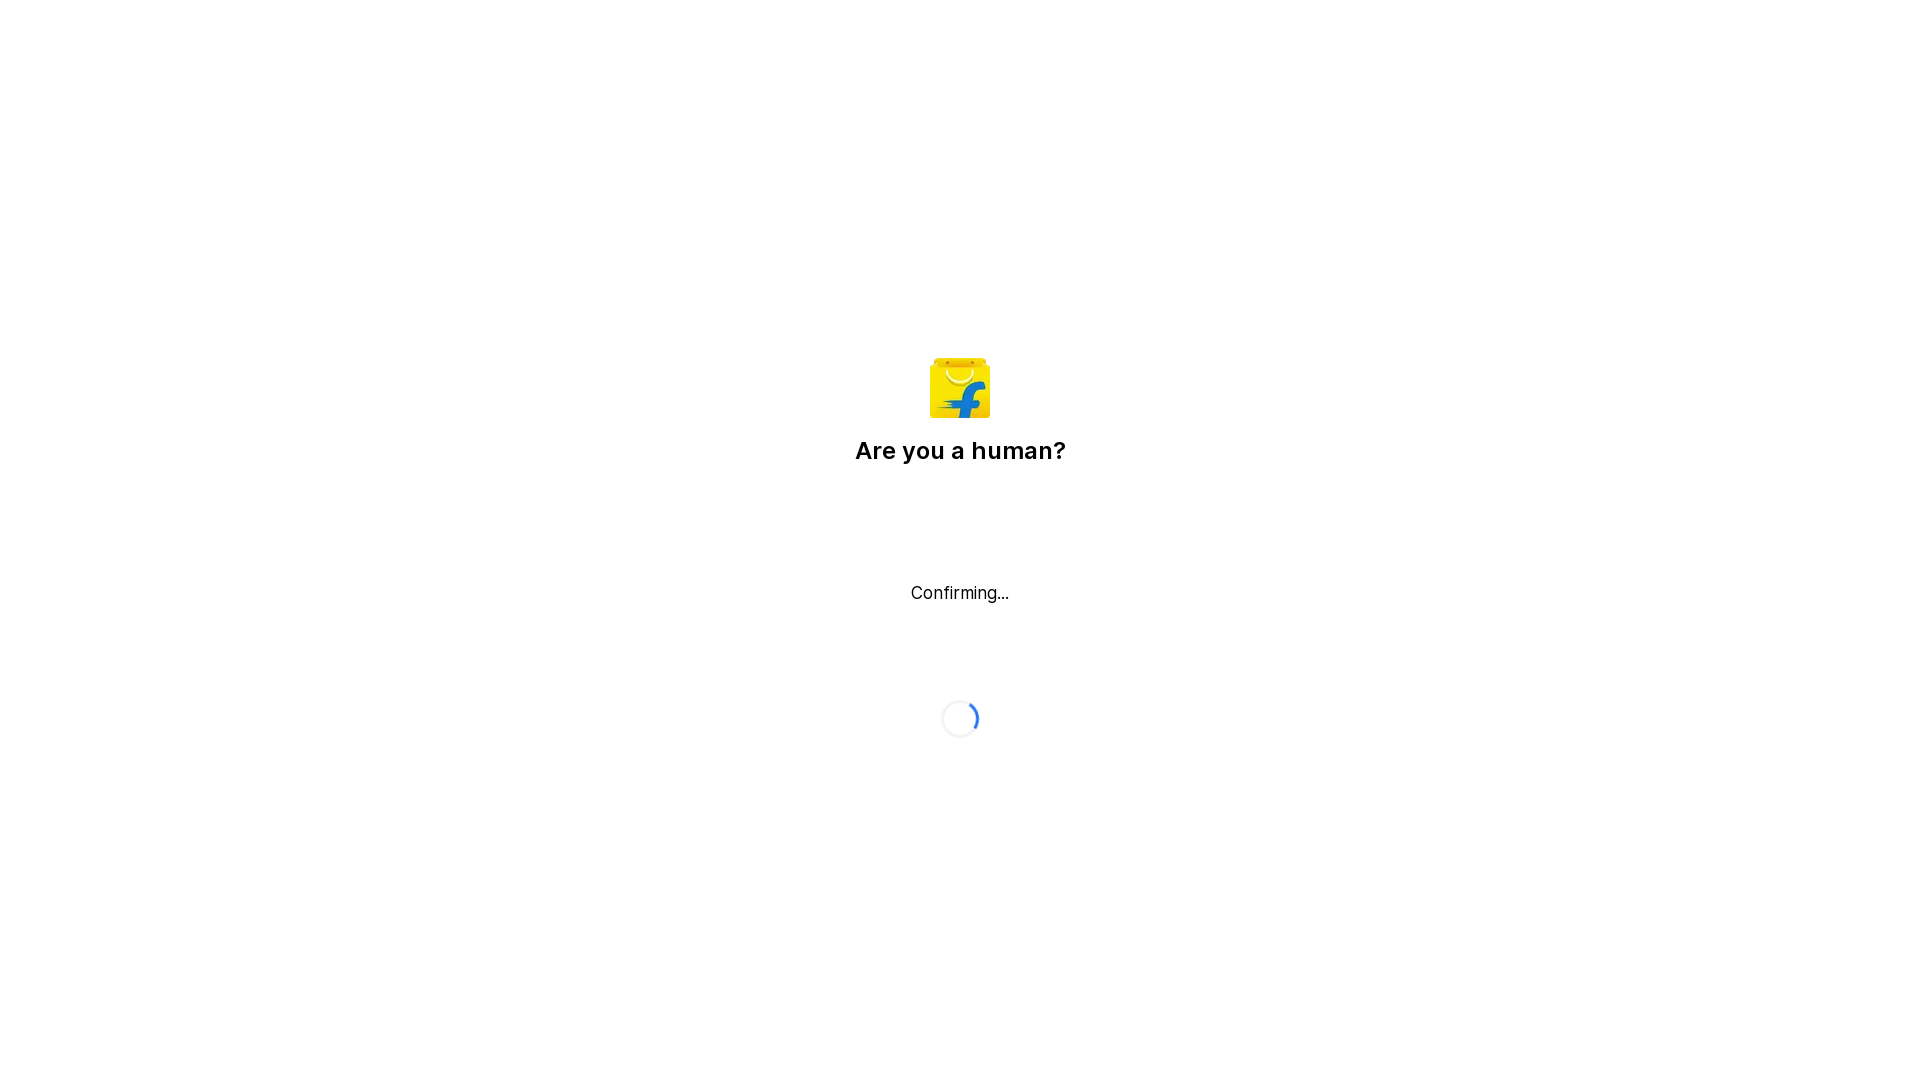